Navigates to SmashKarts.io game website and clicks on the game canvas at a specific position to interact with the game.

Starting URL: https://smashkarts.io/

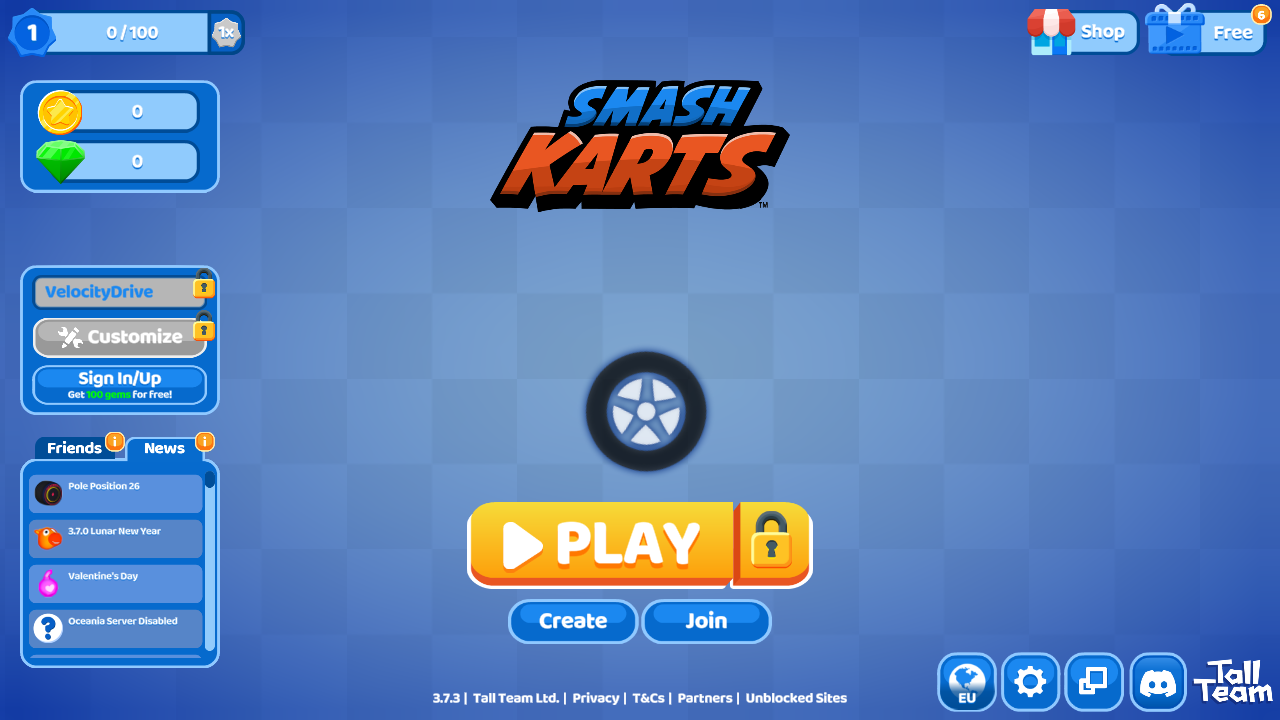

Navigated to SmashKarts.io game website
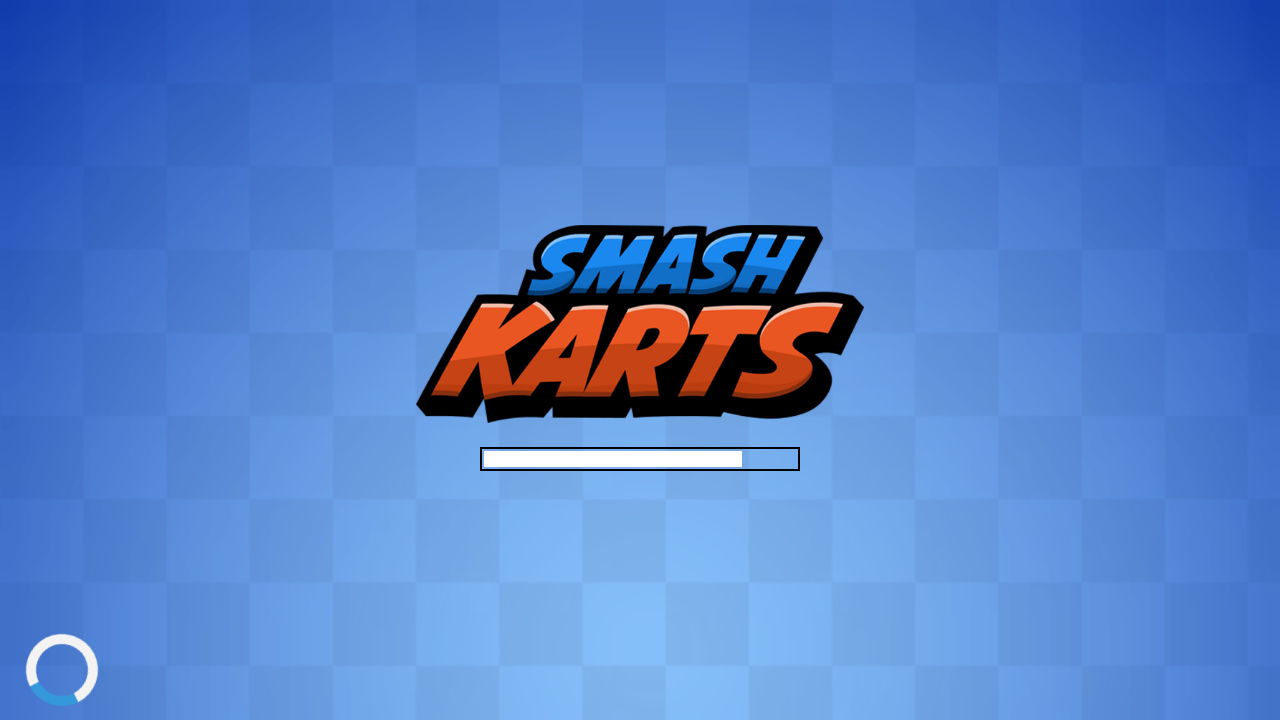

Clicked on game canvas at position (625, 573) to interact with the game at (625, 573) on #gameCanvas
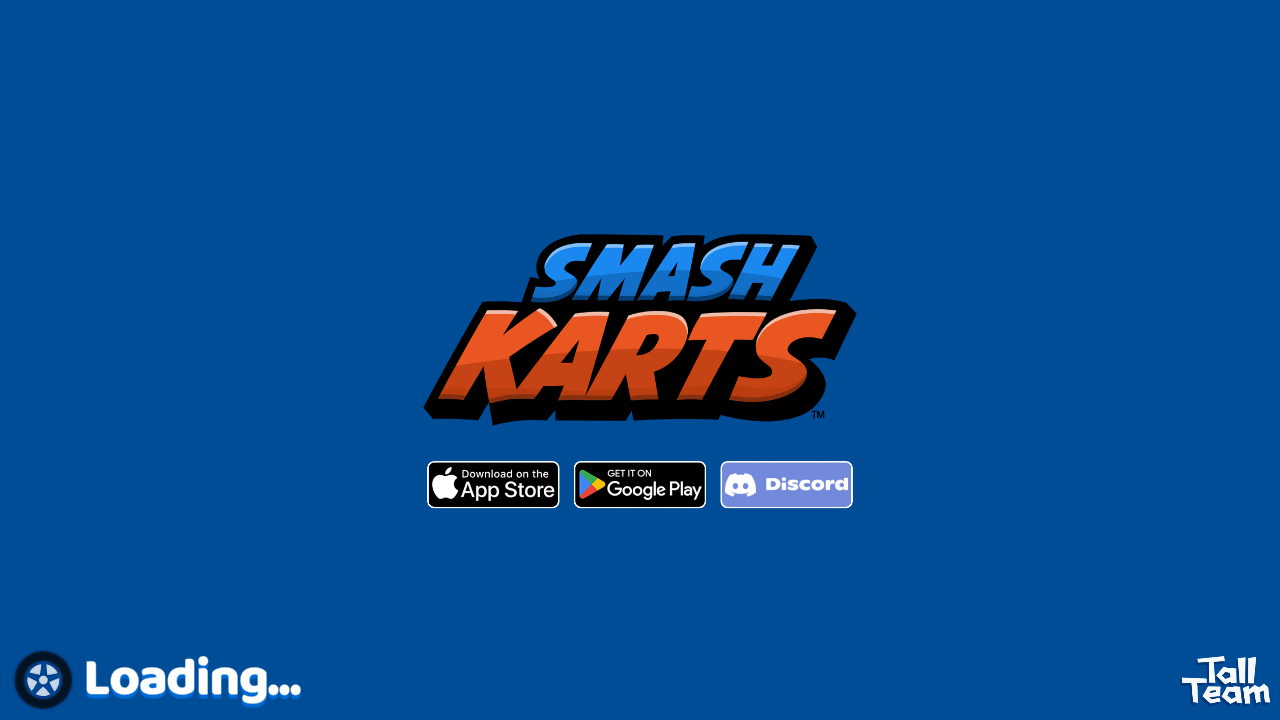

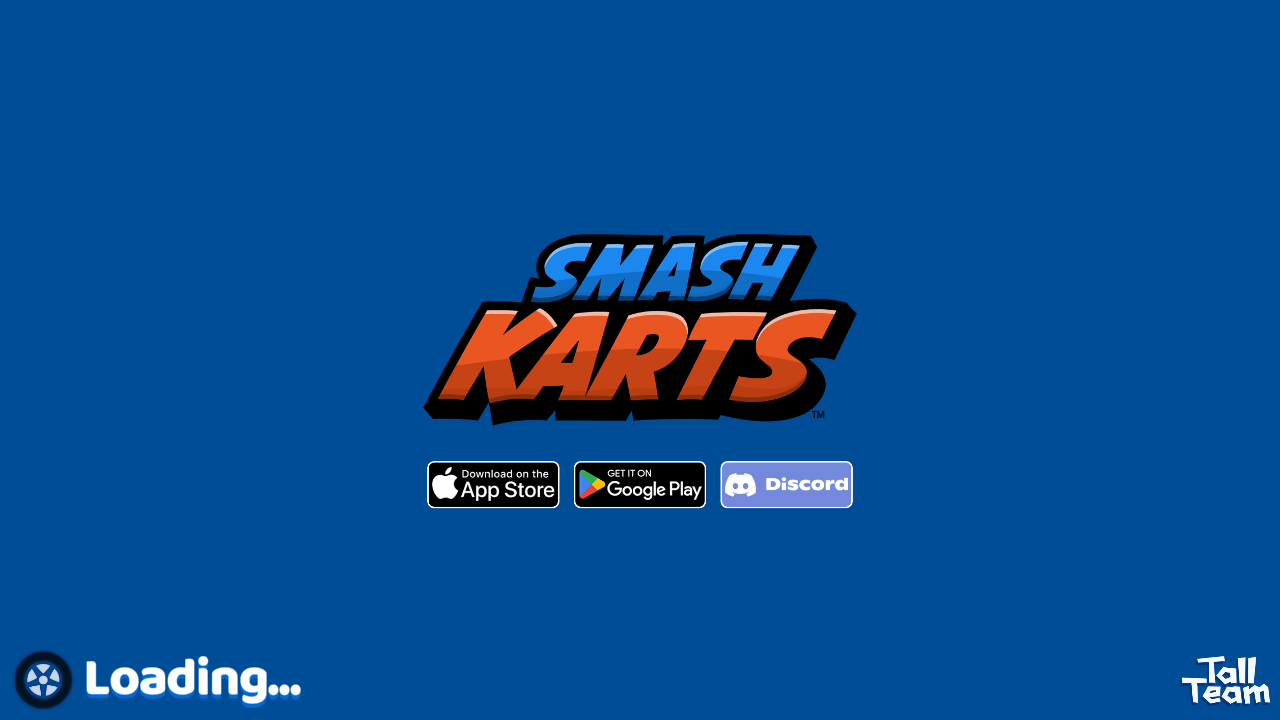